Tests the cart button navigation on the Demoblaze e-commerce demo site by clicking the cart link in the navigation bar and verifying the URL changes to the cart page.

Starting URL: https://demoblaze.com/index.html

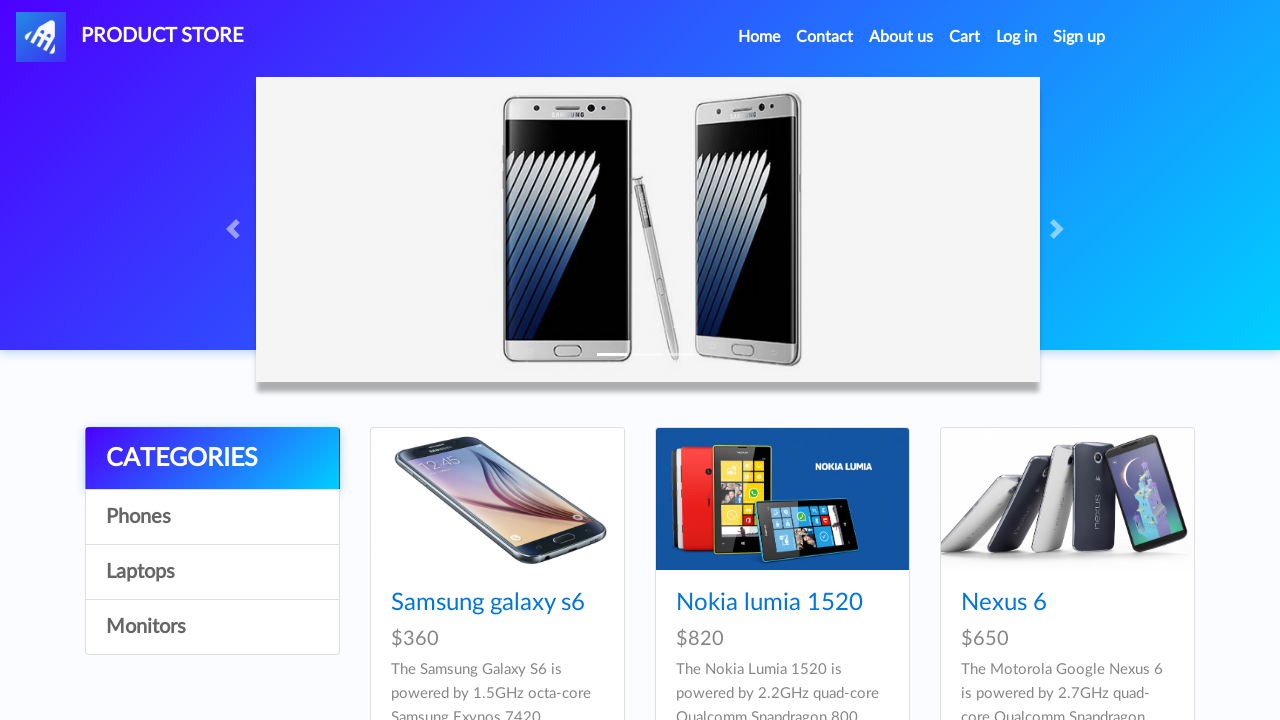

Clicked Cart button in navigation bar at (965, 37) on nav >> a:has-text("Cart")
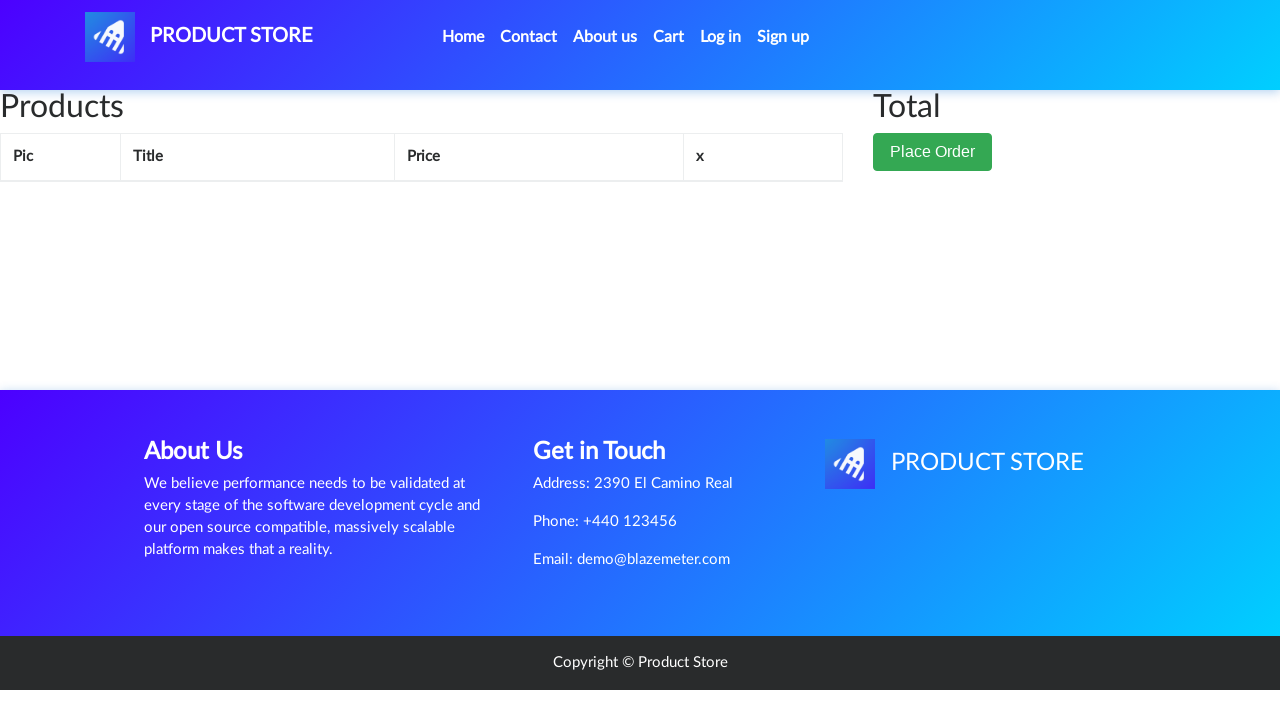

Verified navigation to cart page - URL changed to https://demoblaze.com/cart.html
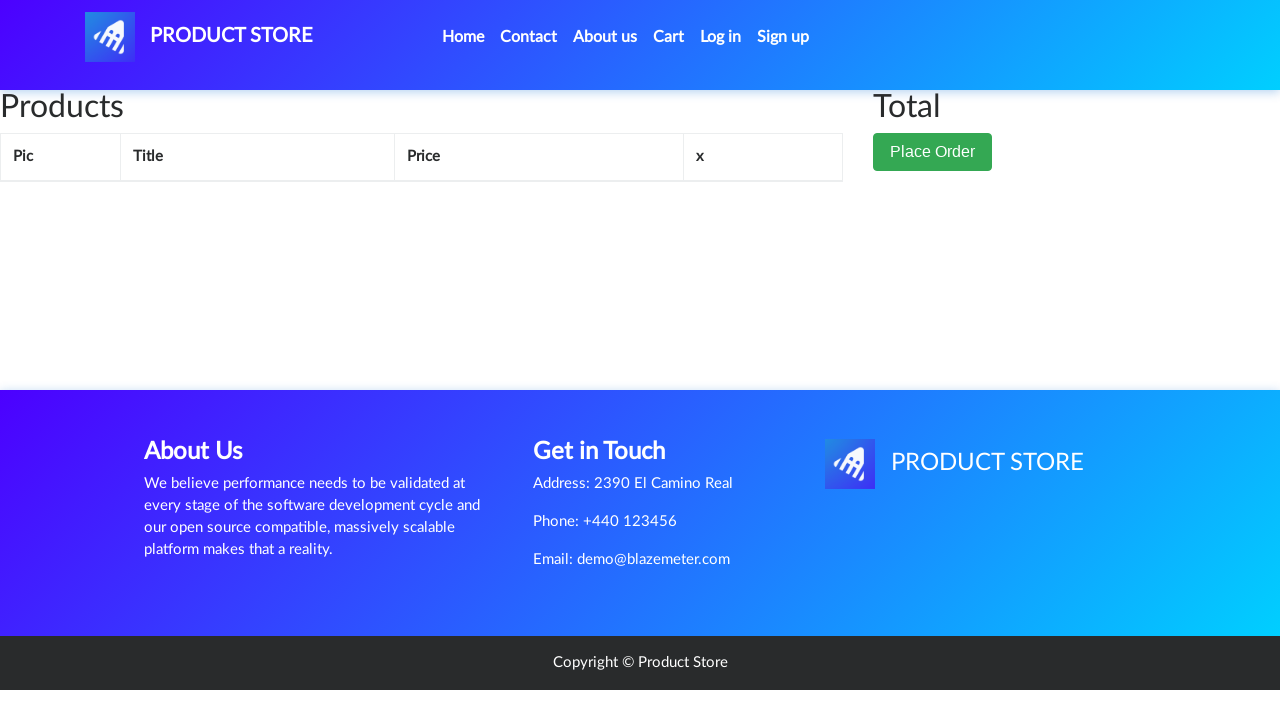

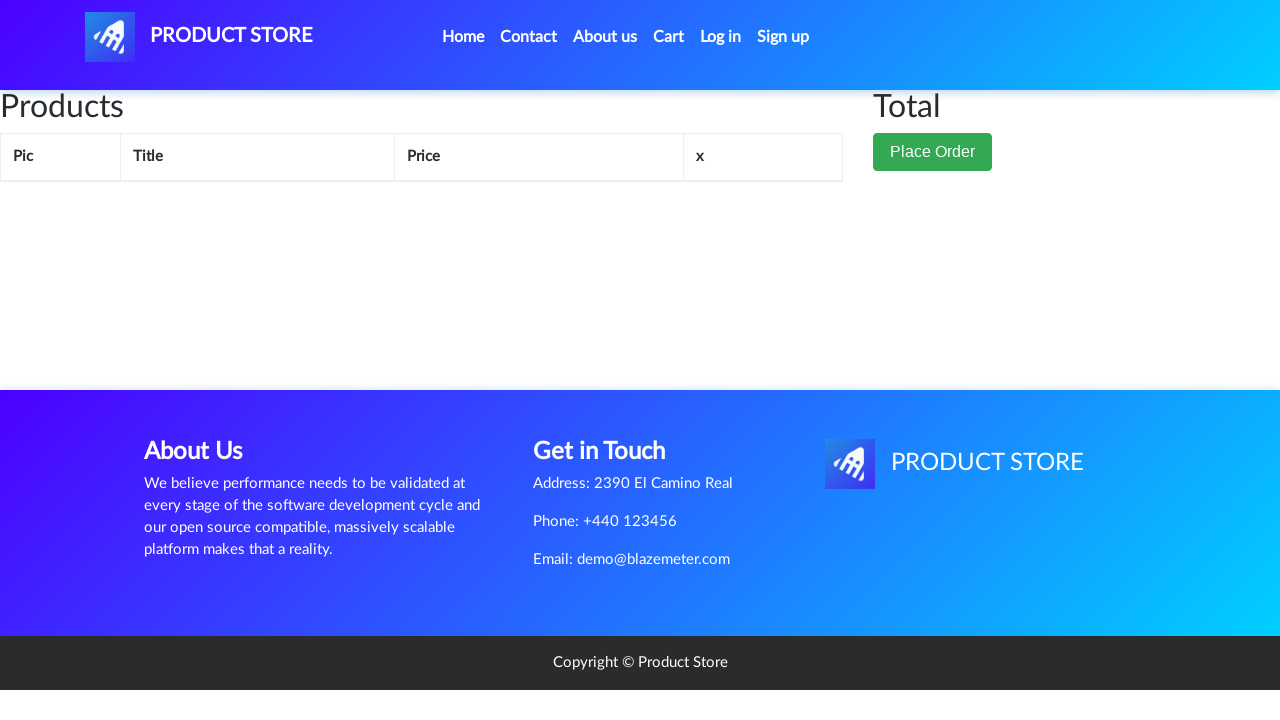